Tests drag and drop functionality on jQuery UI demo page by dragging a source element onto a target droppable area and verifying the drop was successful.

Starting URL: http://jqueryui.com/resources/demos/droppable/default.html

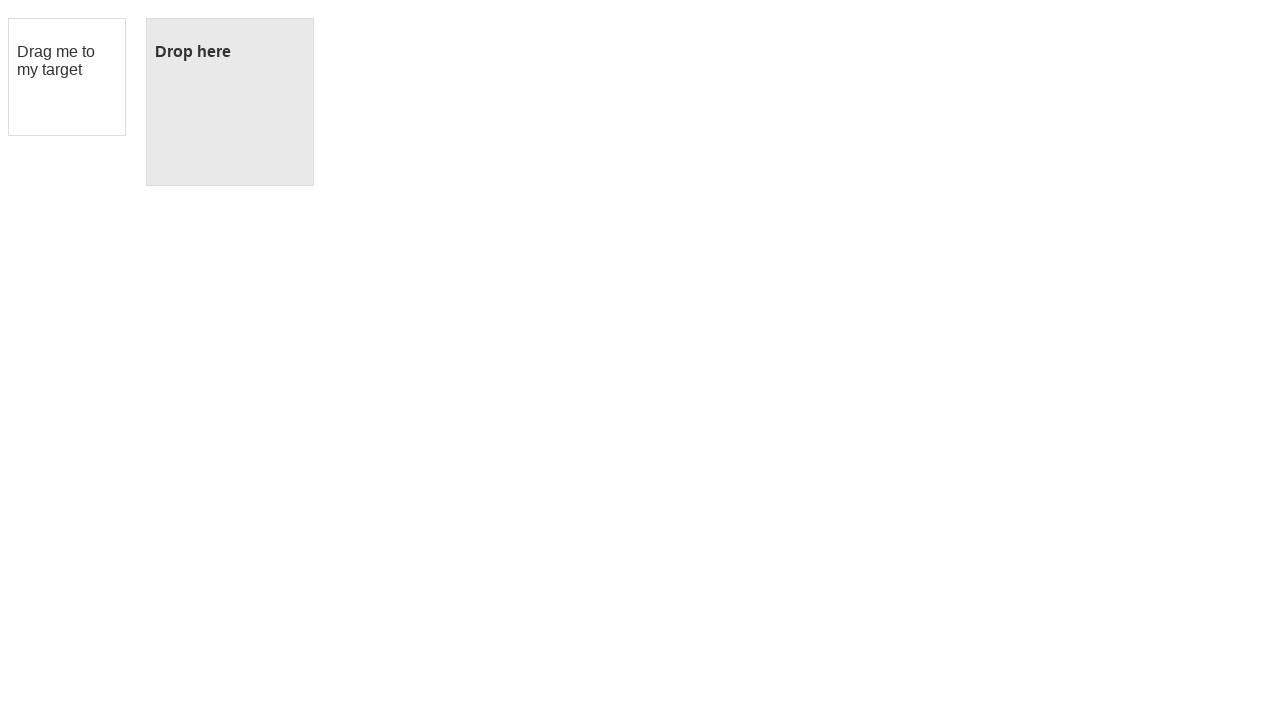

Located draggable source element with id 'draggable'
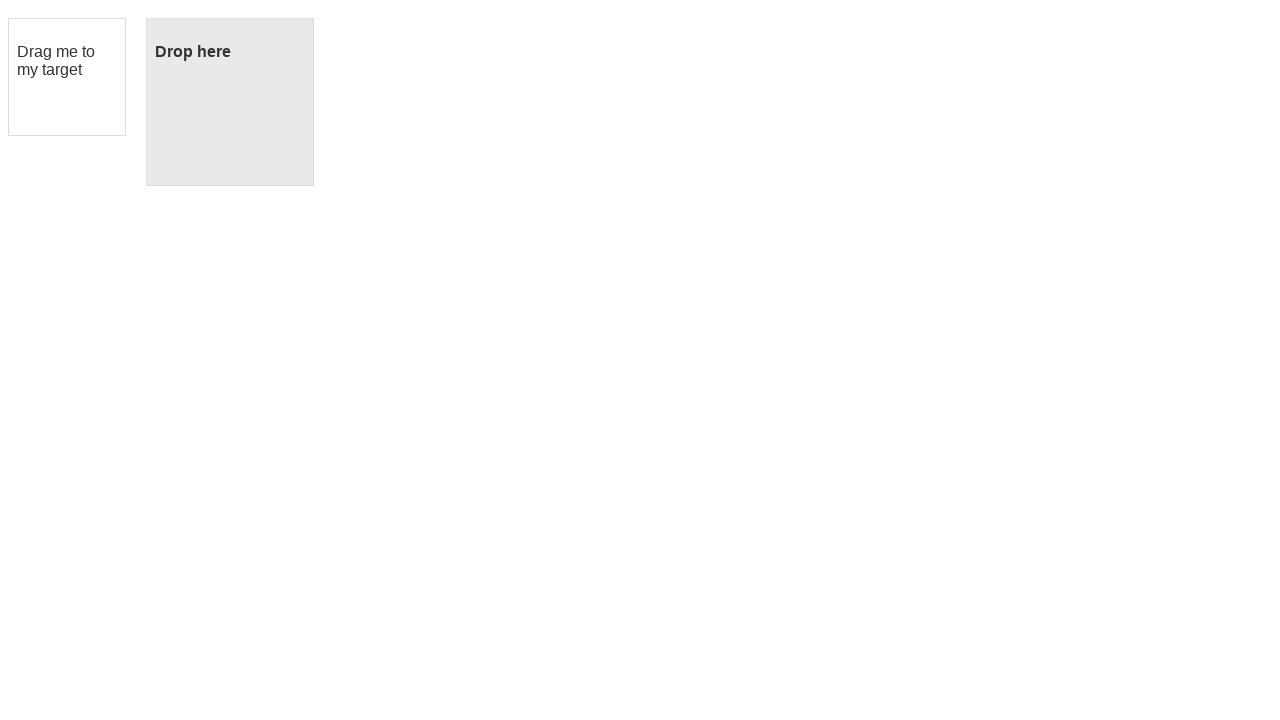

Located droppable target element with id 'droppable'
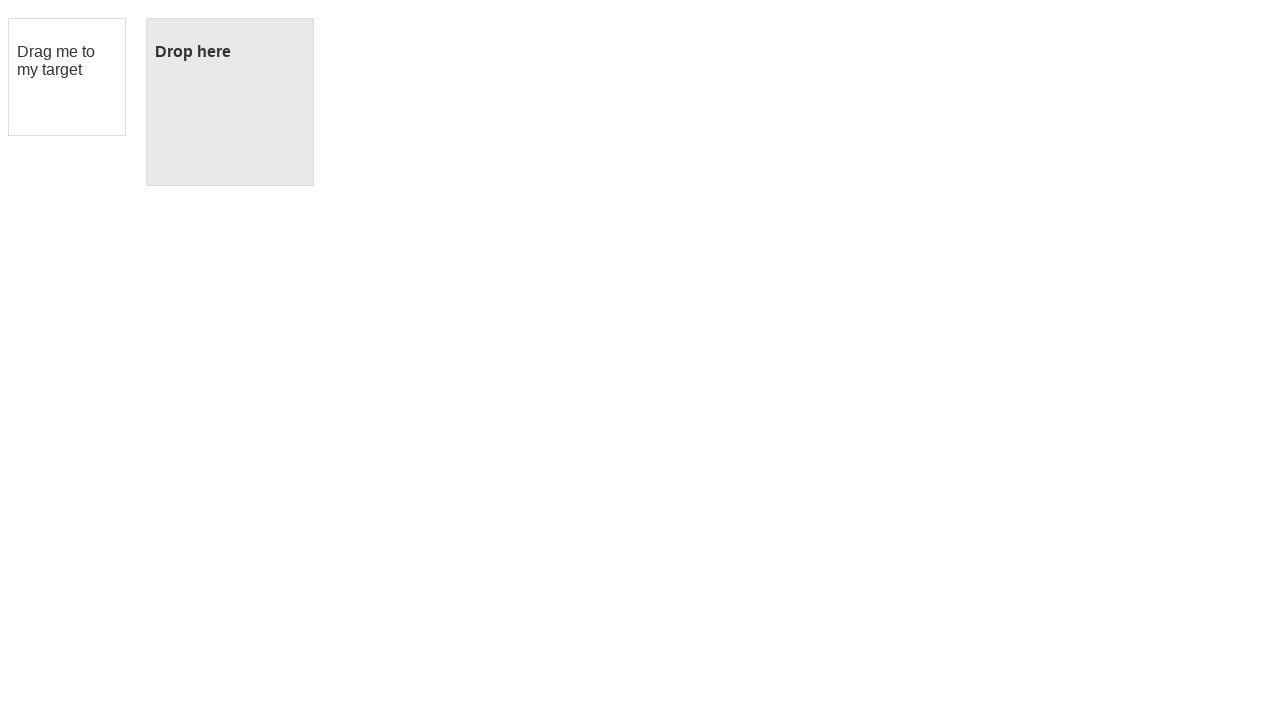

Dragged source element onto target droppable area at (230, 102)
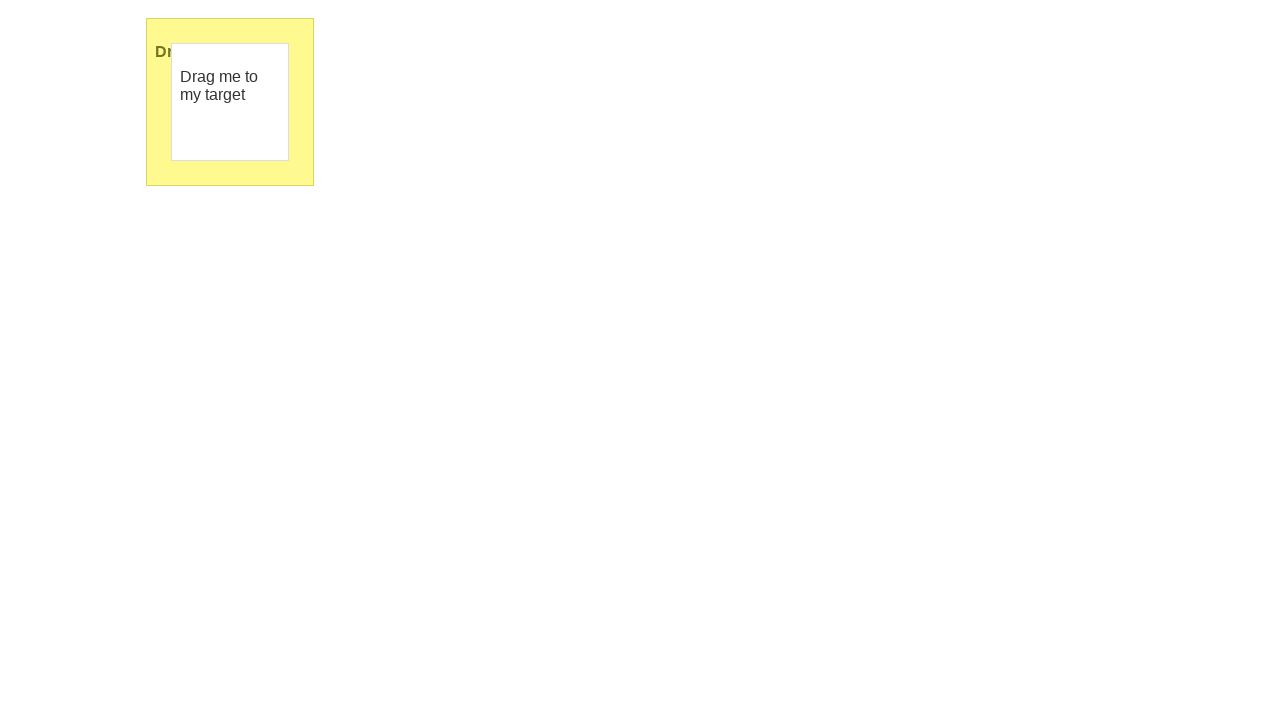

Verified drop was successful - target element contains 'Dropped!' text
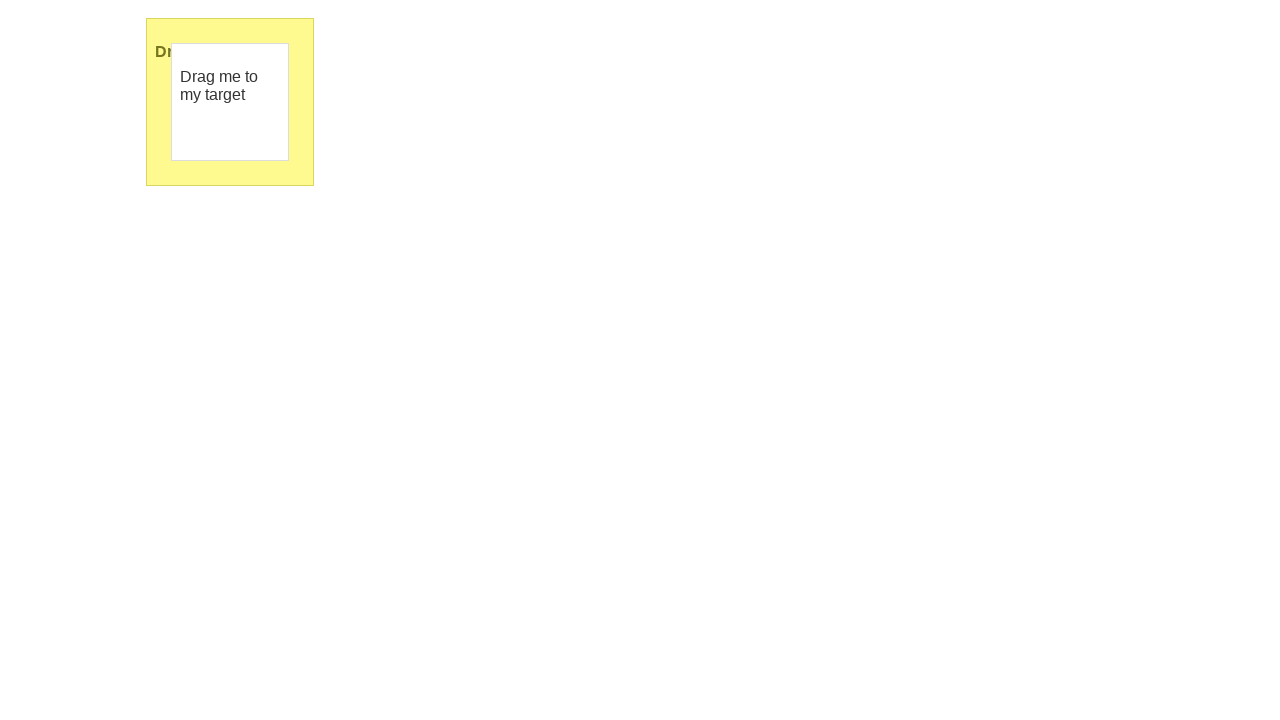

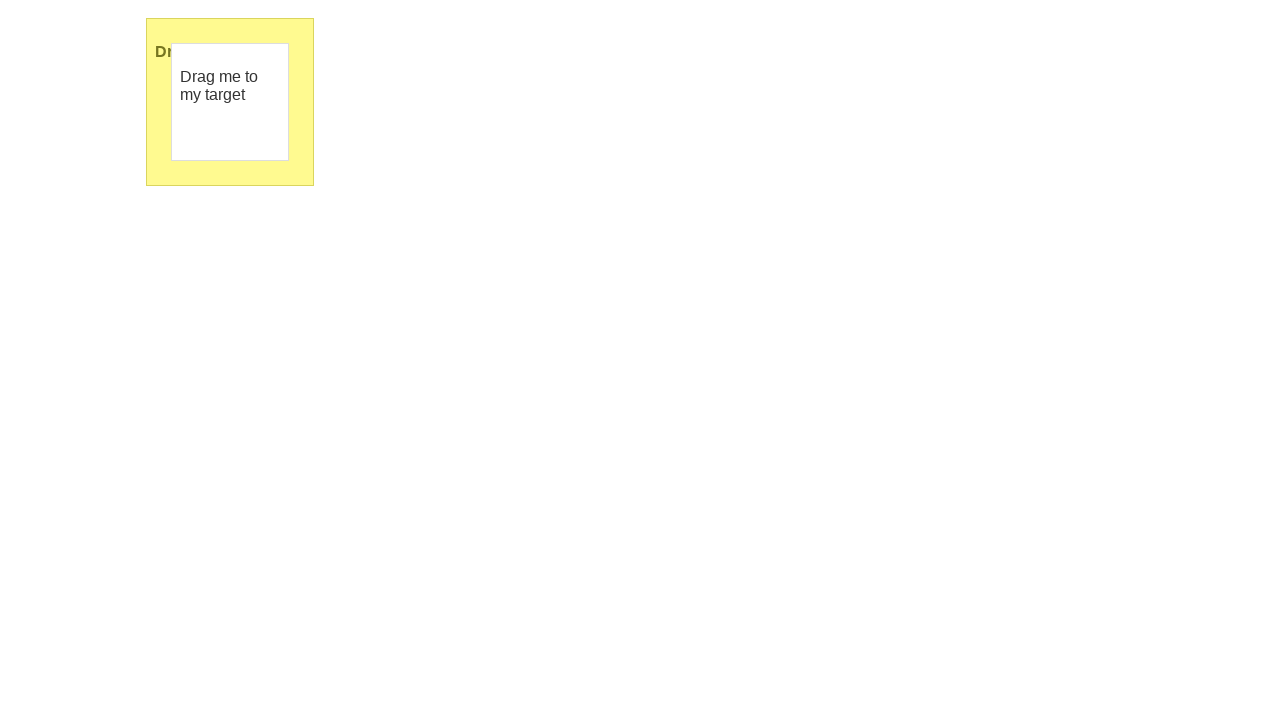